Navigates through the Selenium HQ website by clicking on various navigation links: Projects, Selenium Grid, Download, and Documentation.

Starting URL: https://www.seleniumhq.org/

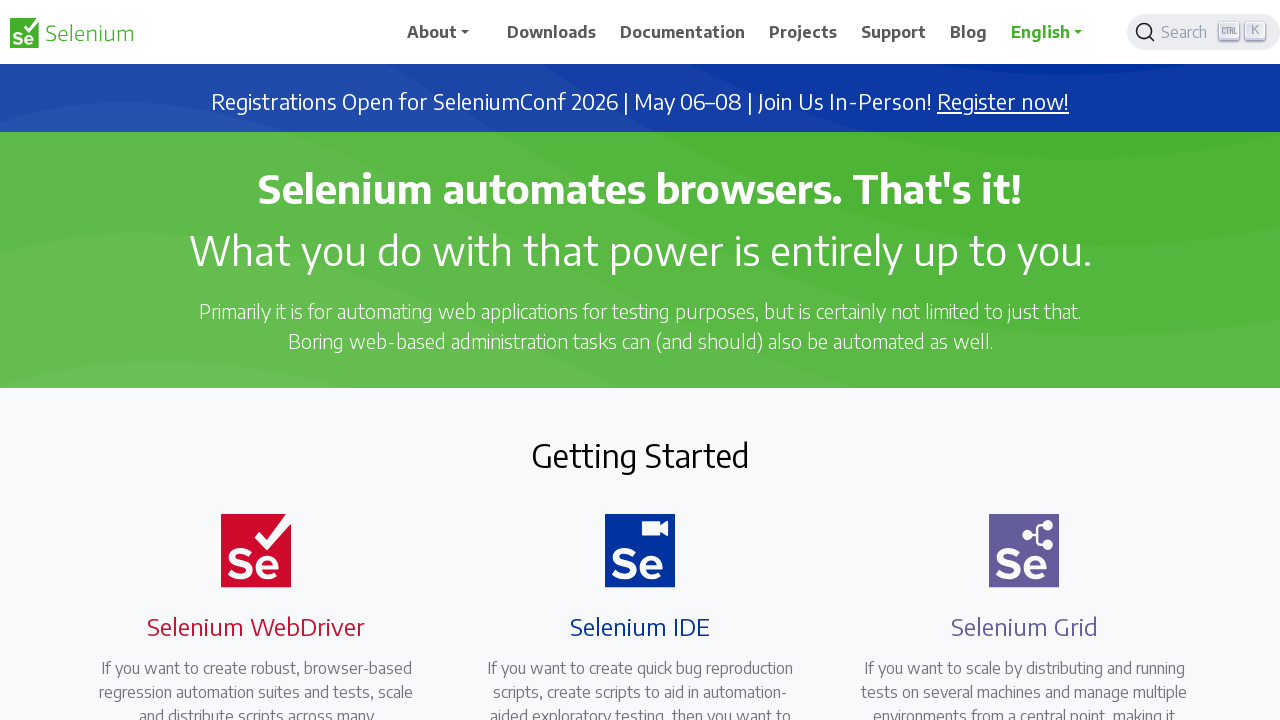

Clicked on Projects navigation link at (803, 32) on text=Projects
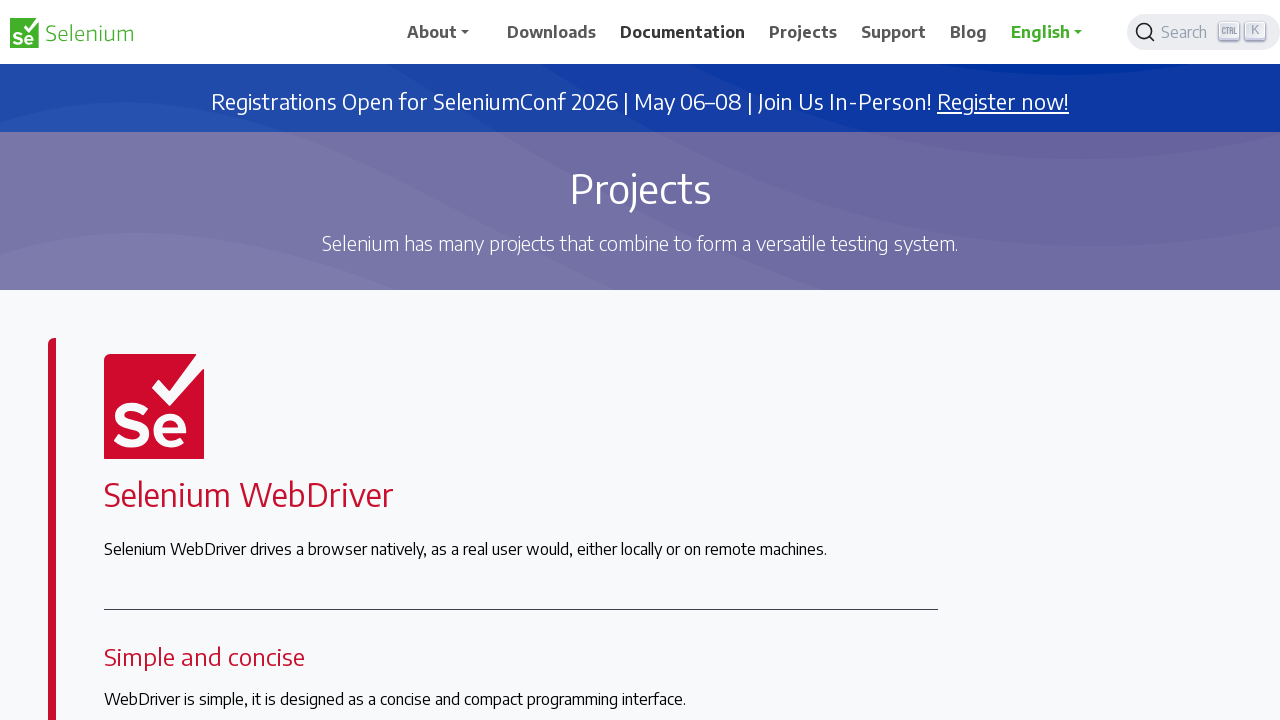

Waited for page to load after Projects click
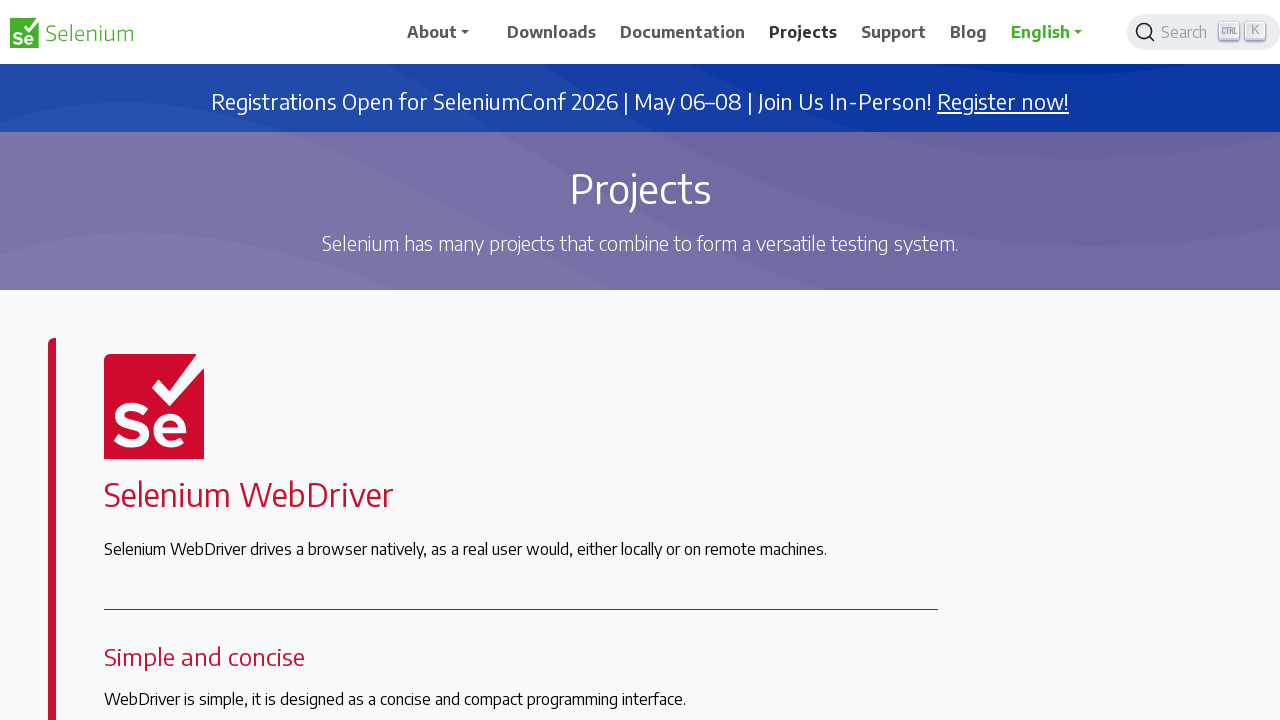

Clicked on Selenium Grid navigation link at (660, 361) on text=Selenium Grid
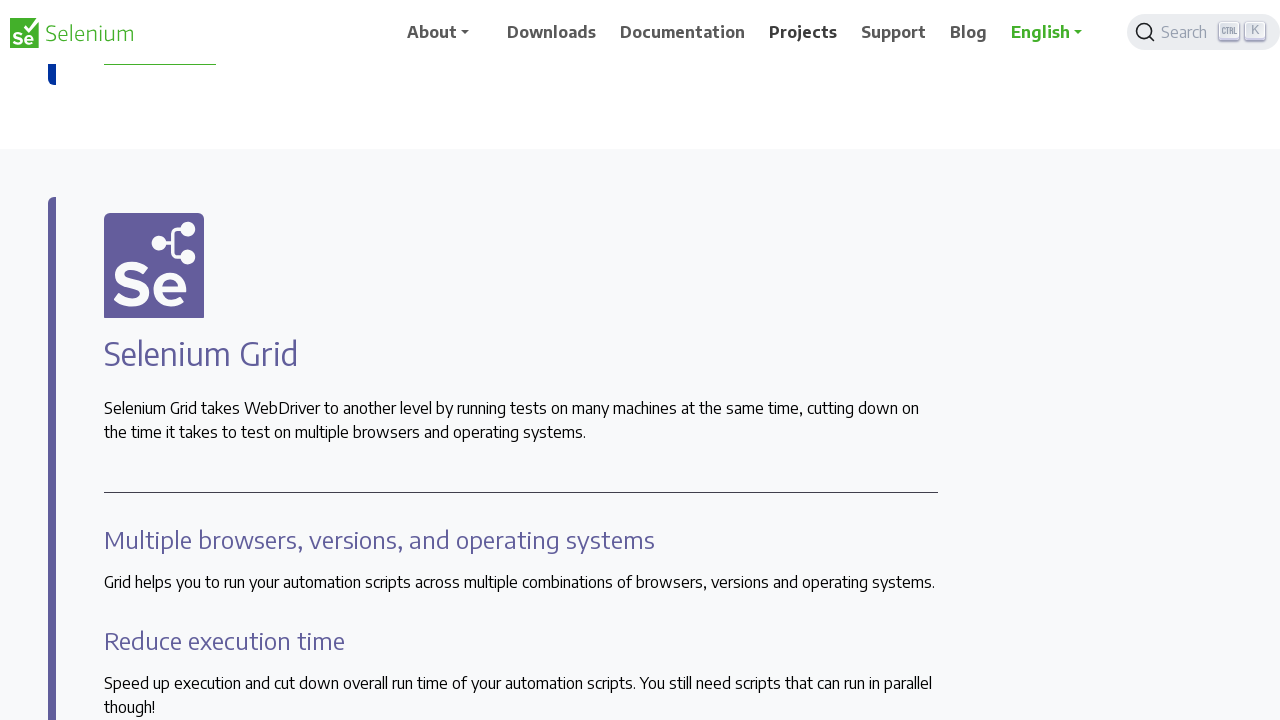

Waited for page to load after Selenium Grid click
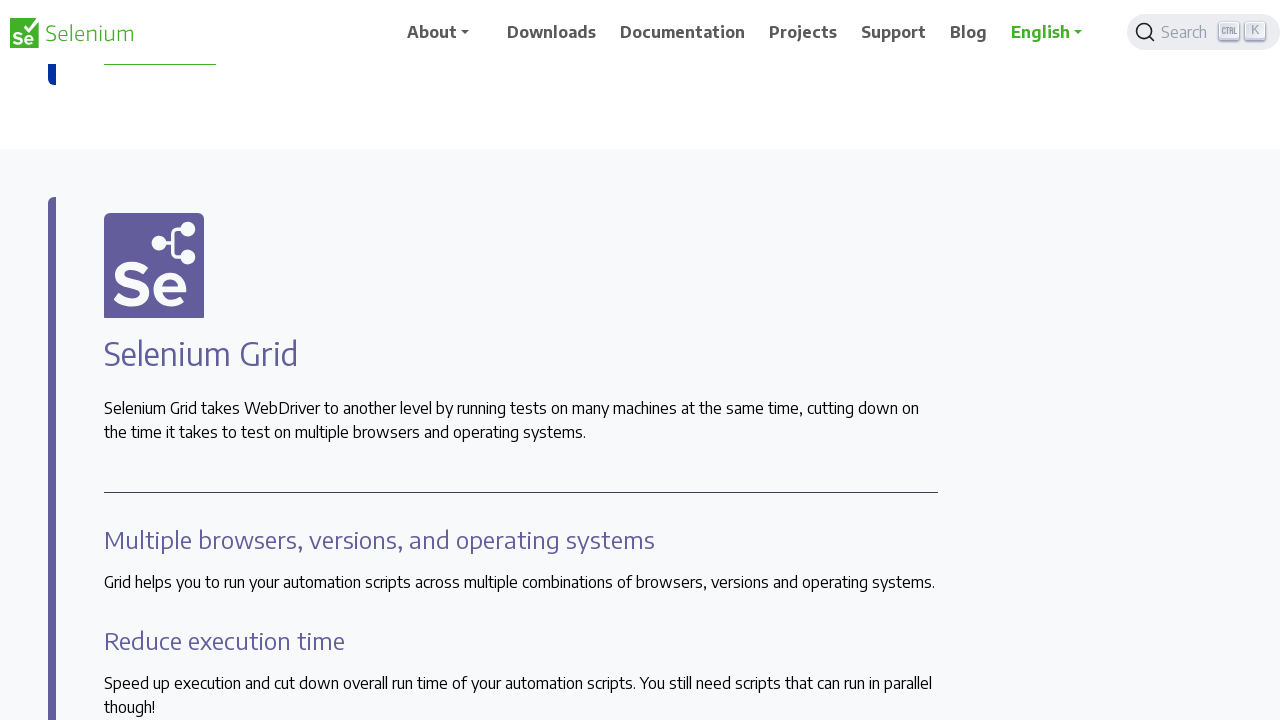

Clicked on Download navigation link at (552, 32) on text=Download
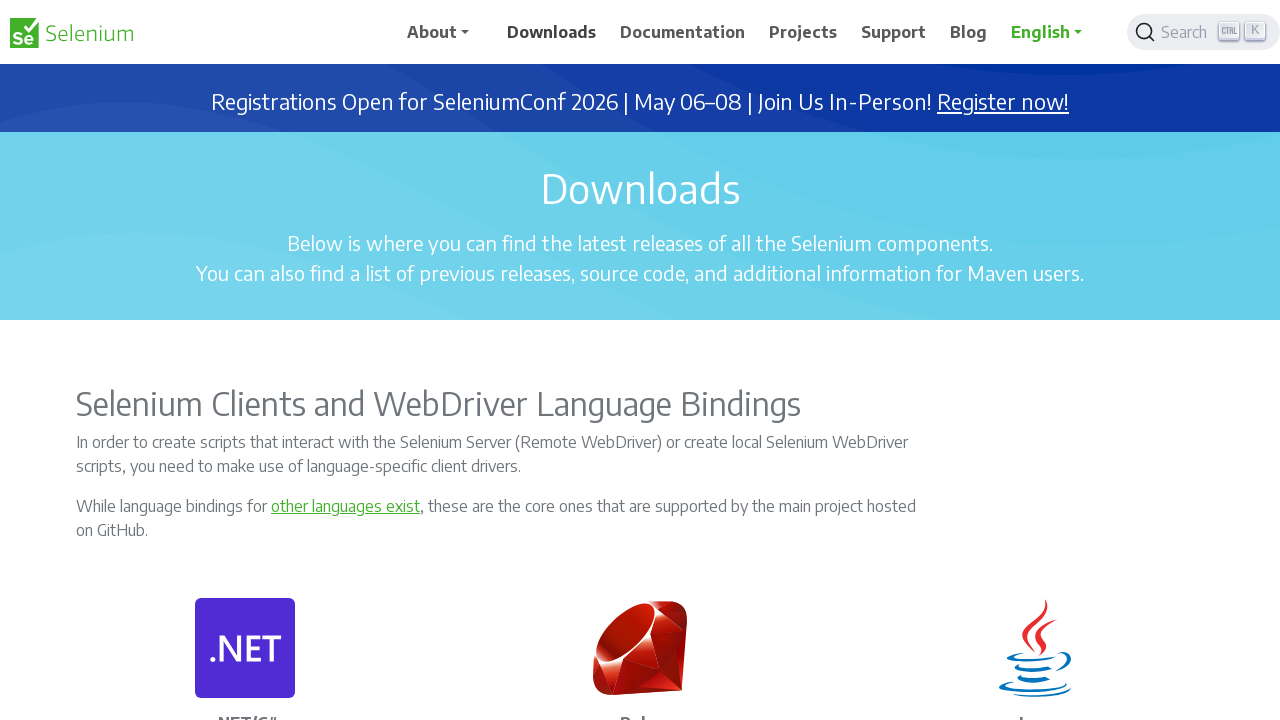

Waited for page to load after Download click
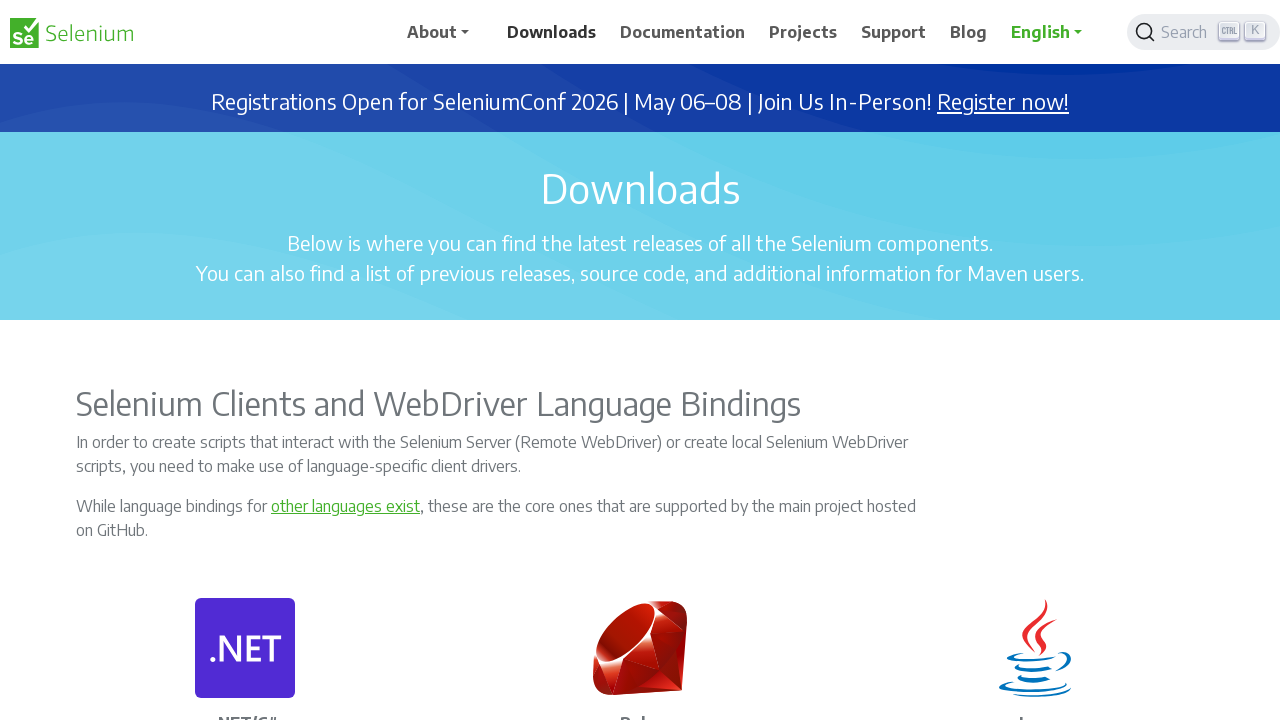

Clicked on Documentation navigation link at (683, 32) on text=Documentation
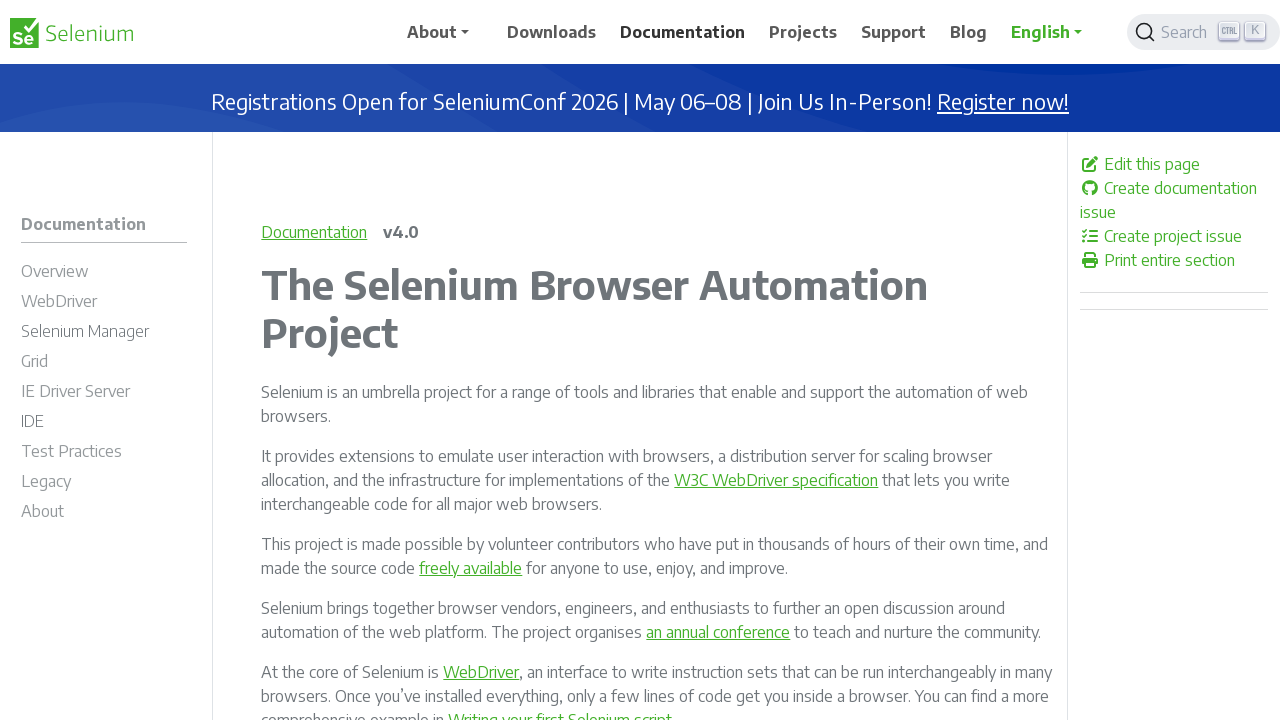

Waited for final page to load after Documentation click
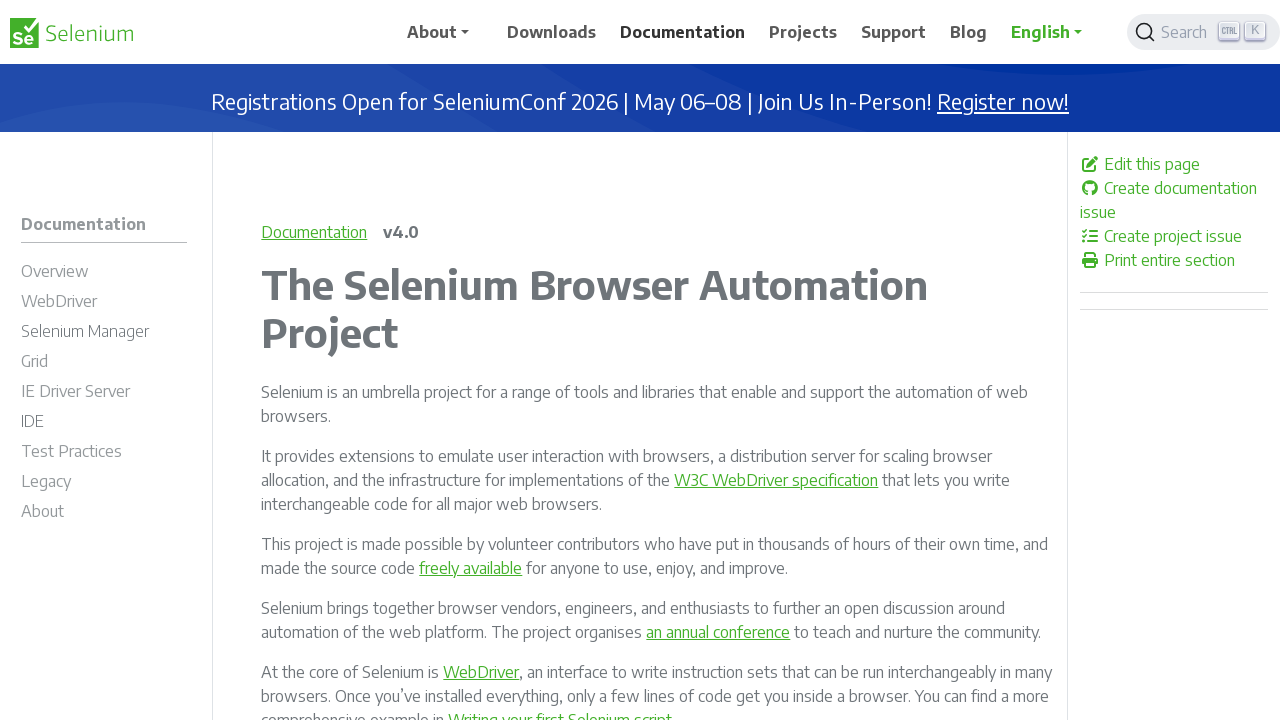

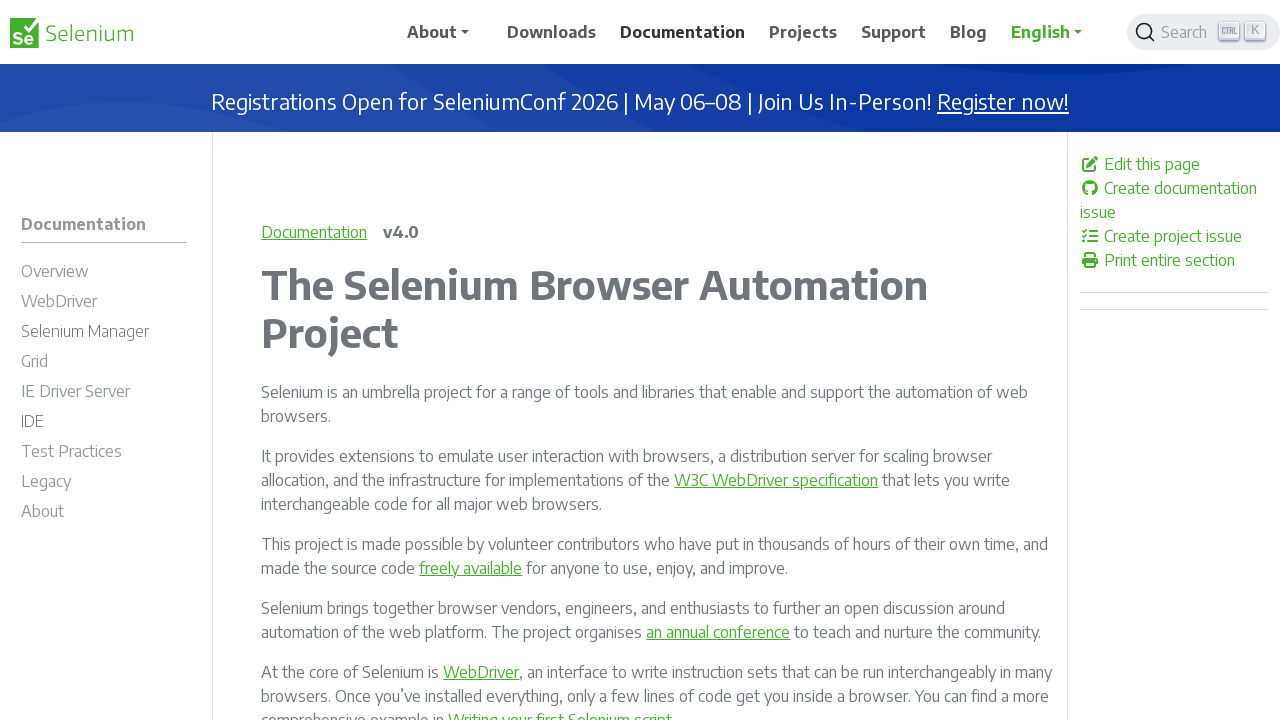